Tests registration form with email containing double @ symbol, expecting validation error

Starting URL: https://www.sharelane.com/cgi-bin/register.py?page=1&zip_code=12345

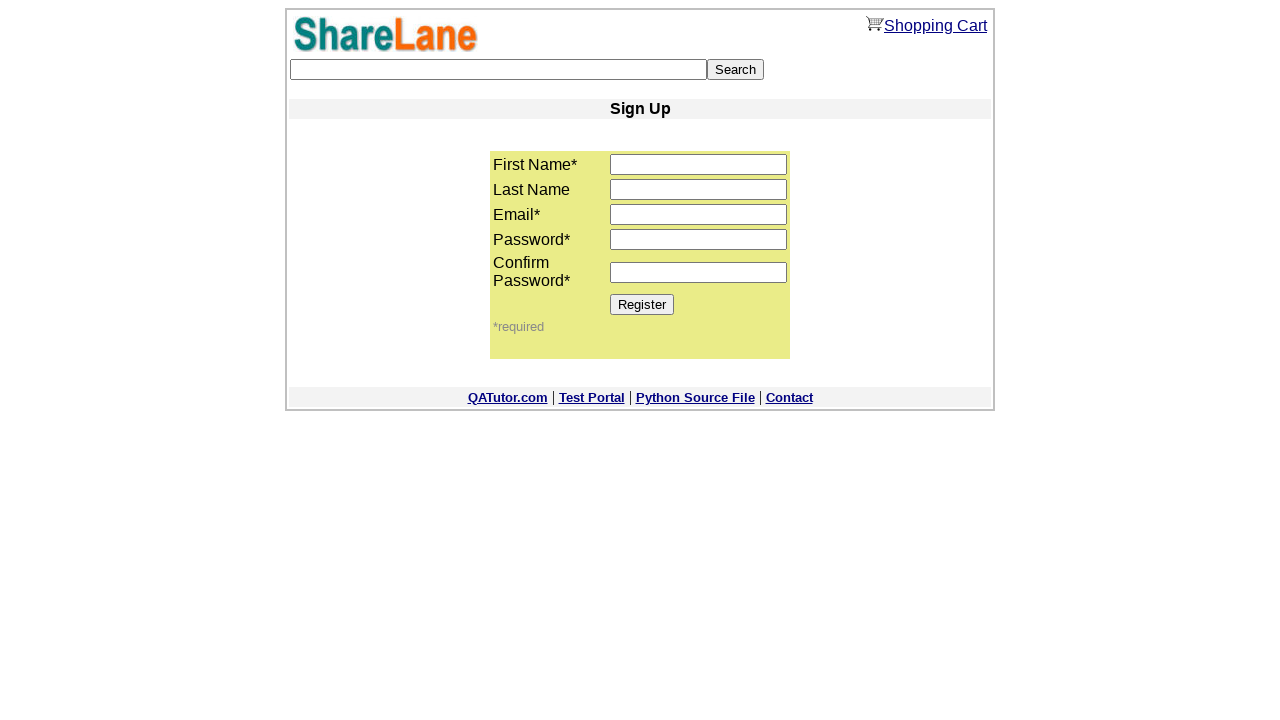

Filled first name field with 'Name' on input[name='first_name']
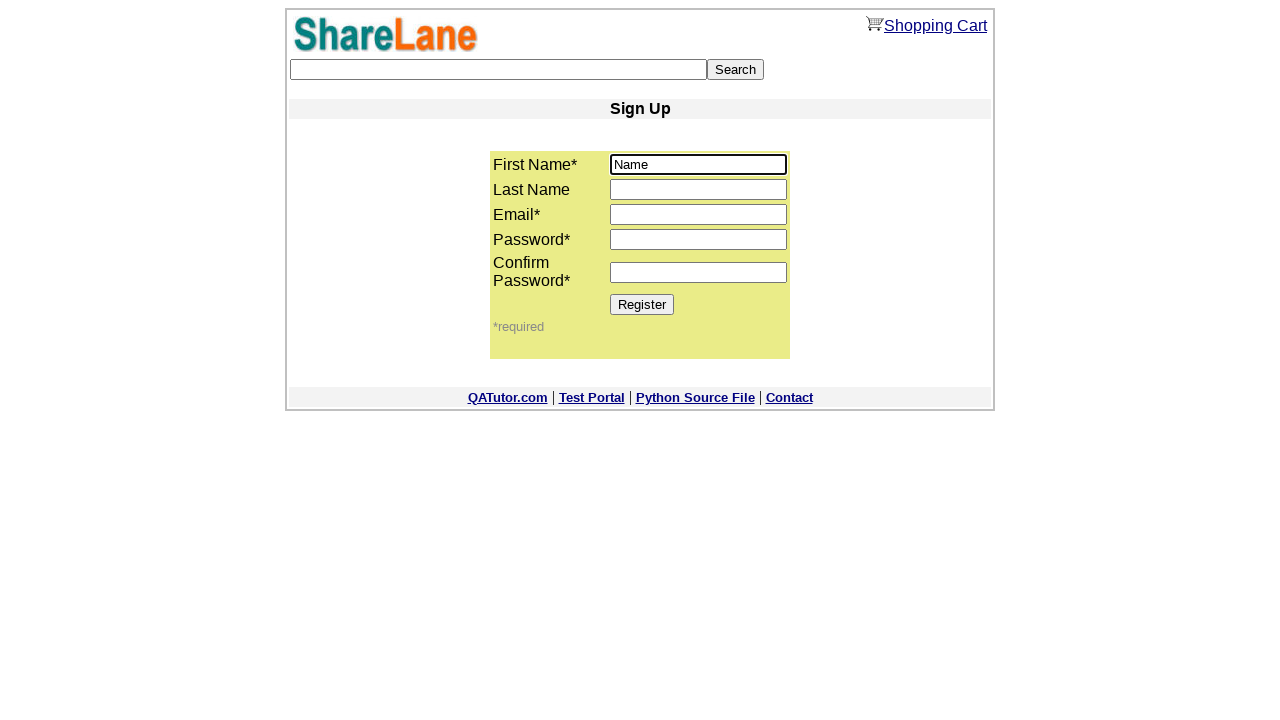

Filled last name field with 'Last' on input[name='last_name']
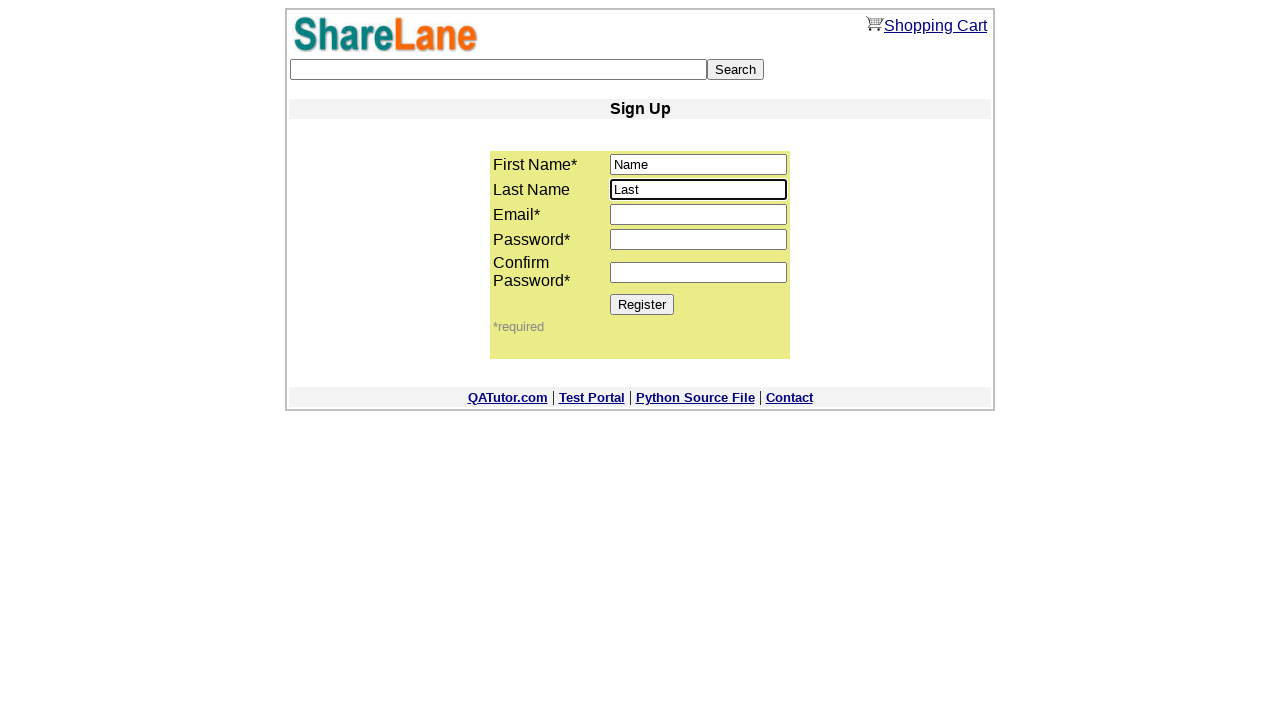

Filled email field with double @ symbol 'test@@test.test' on input[name='email']
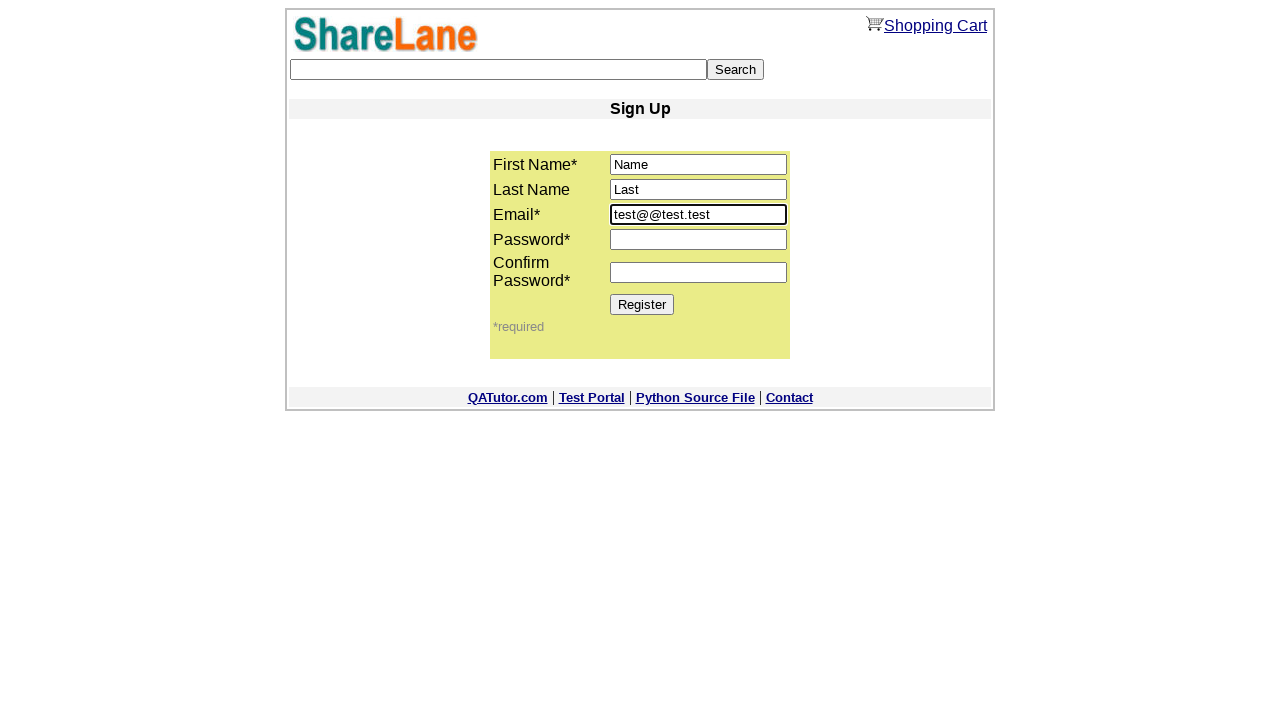

Filled password field with '123456' on input[name='password1']
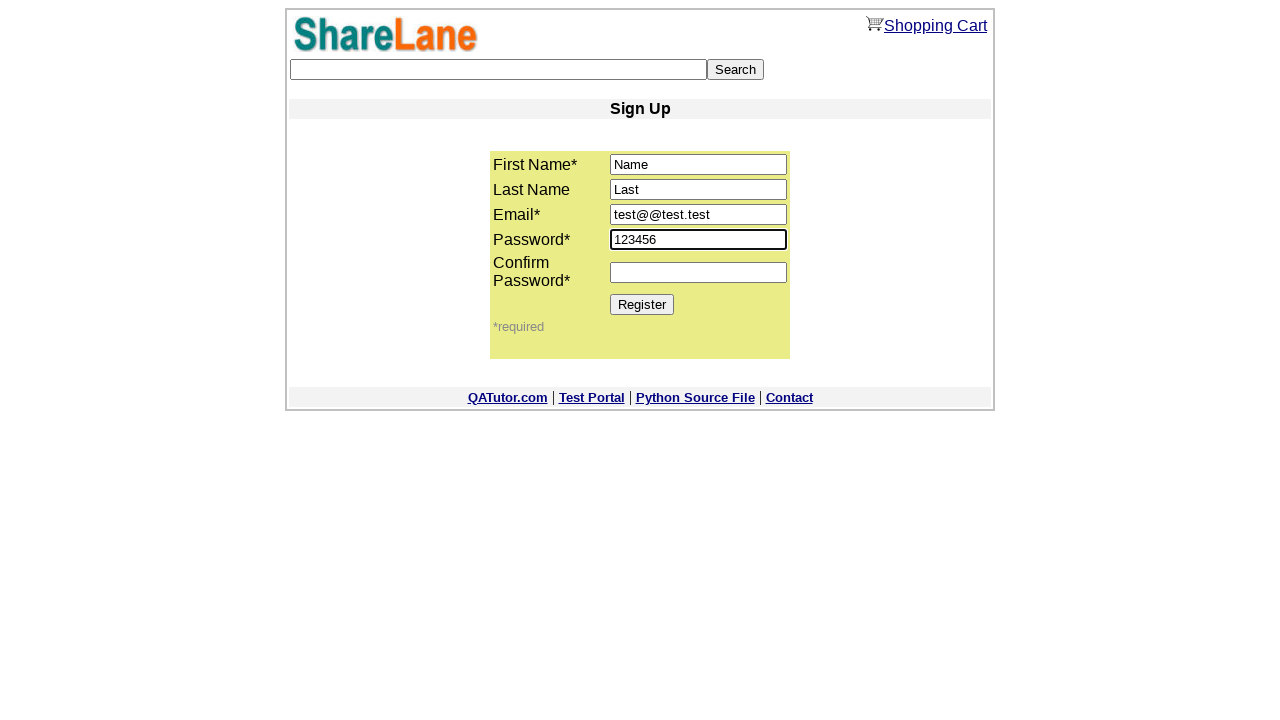

Filled confirm password field with '123456' on input[name='password2']
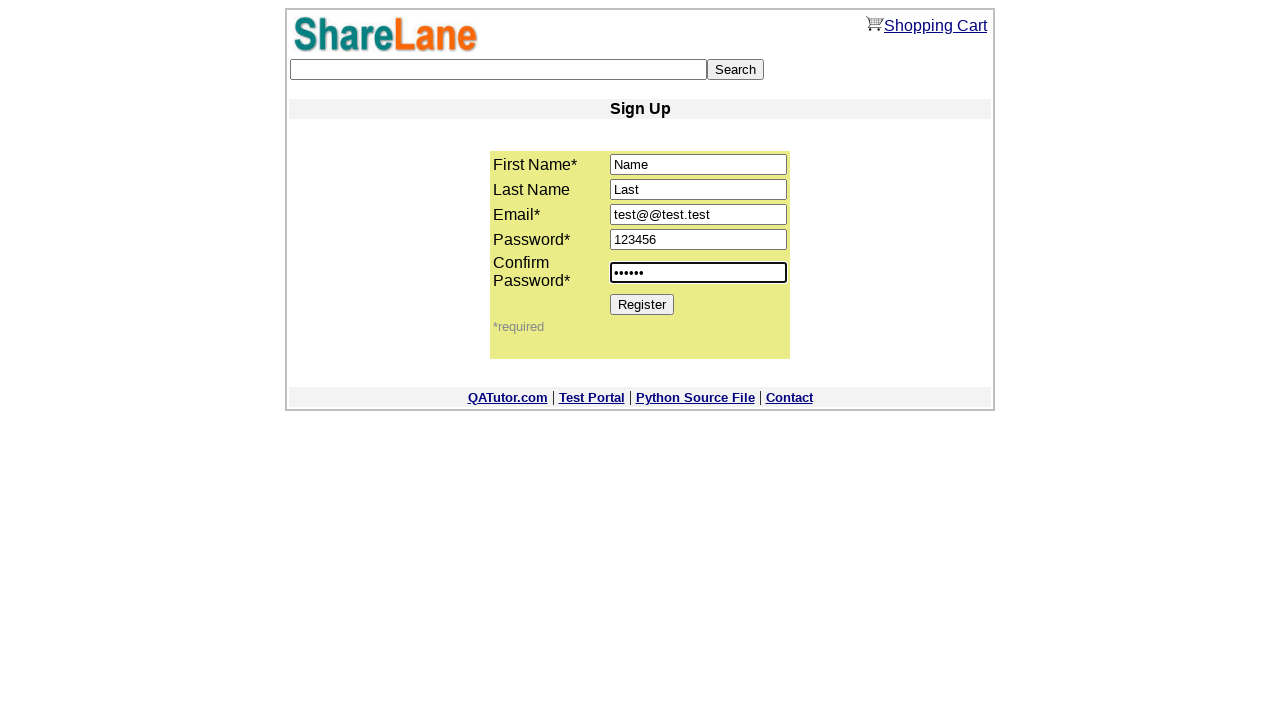

Clicked Register button to submit form at (642, 304) on input[value='Register']
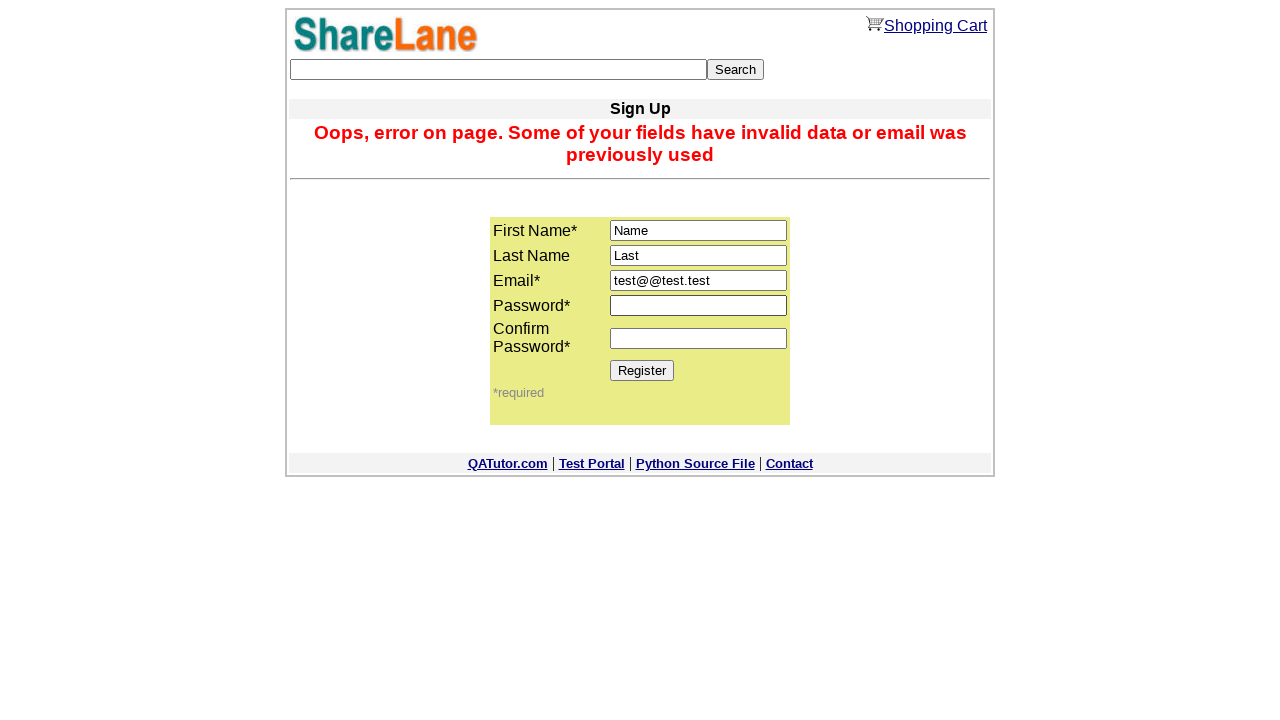

Validation error message appeared for invalid email with double @ symbol
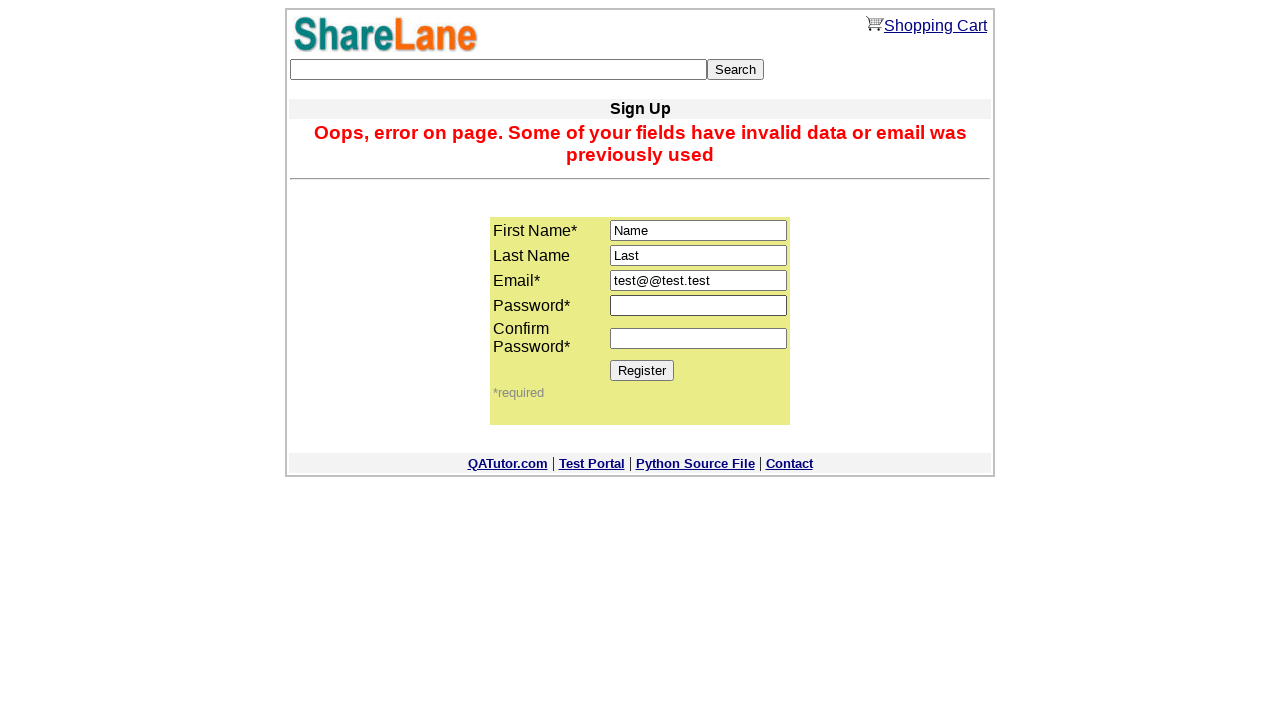

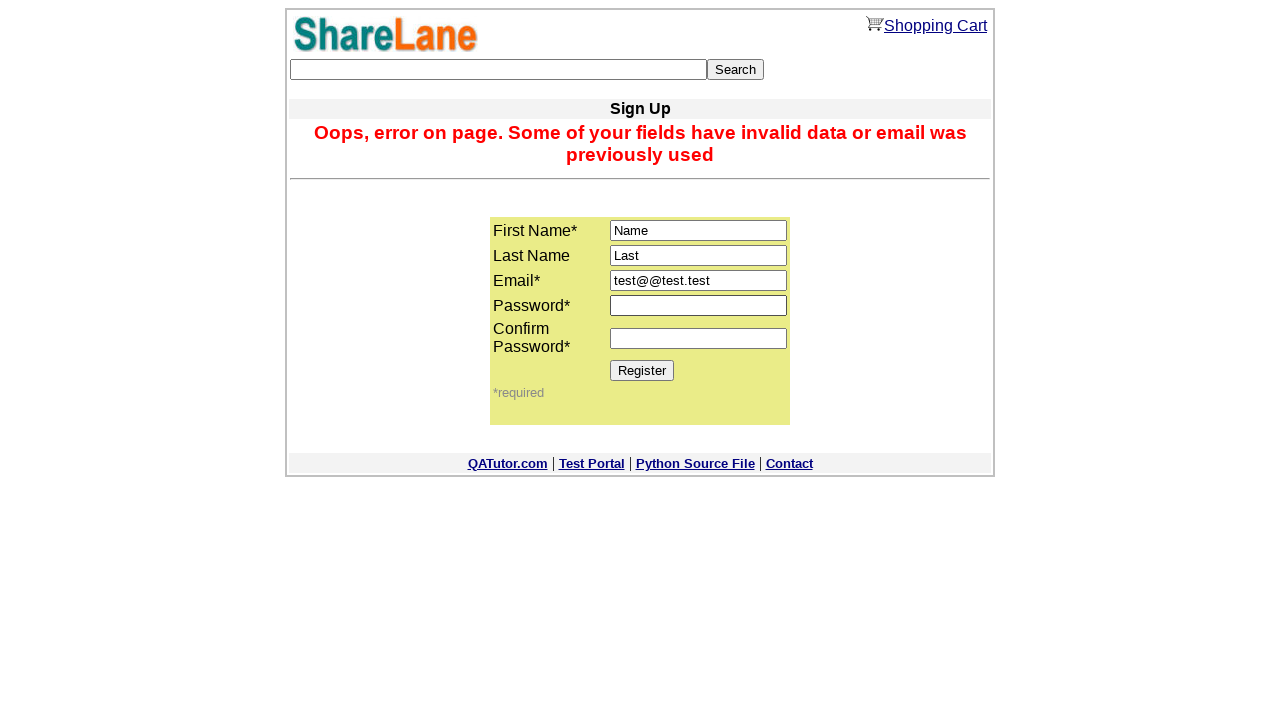